Tests a math exercise page by reading two numbers displayed on the page, calculating their sum, selecting the sum from a dropdown menu, and submitting the form.

Starting URL: http://suninjuly.github.io/selects1.html

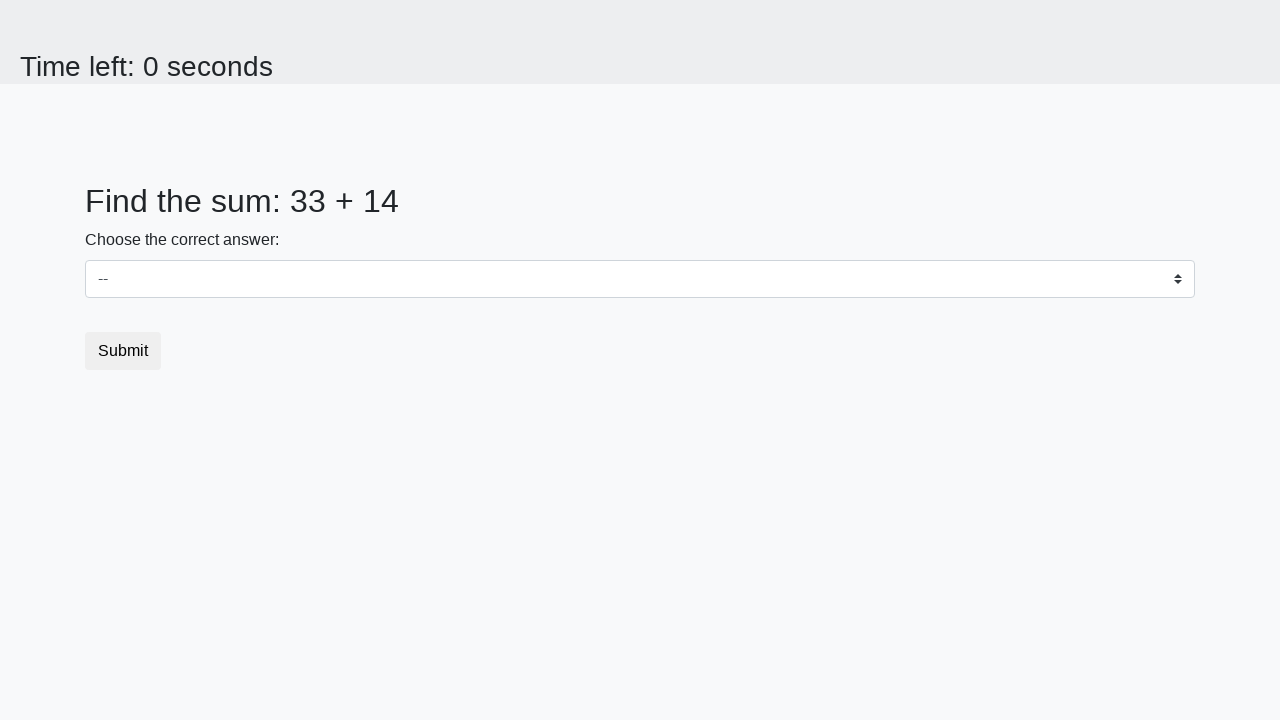

Read first number from #num1 element
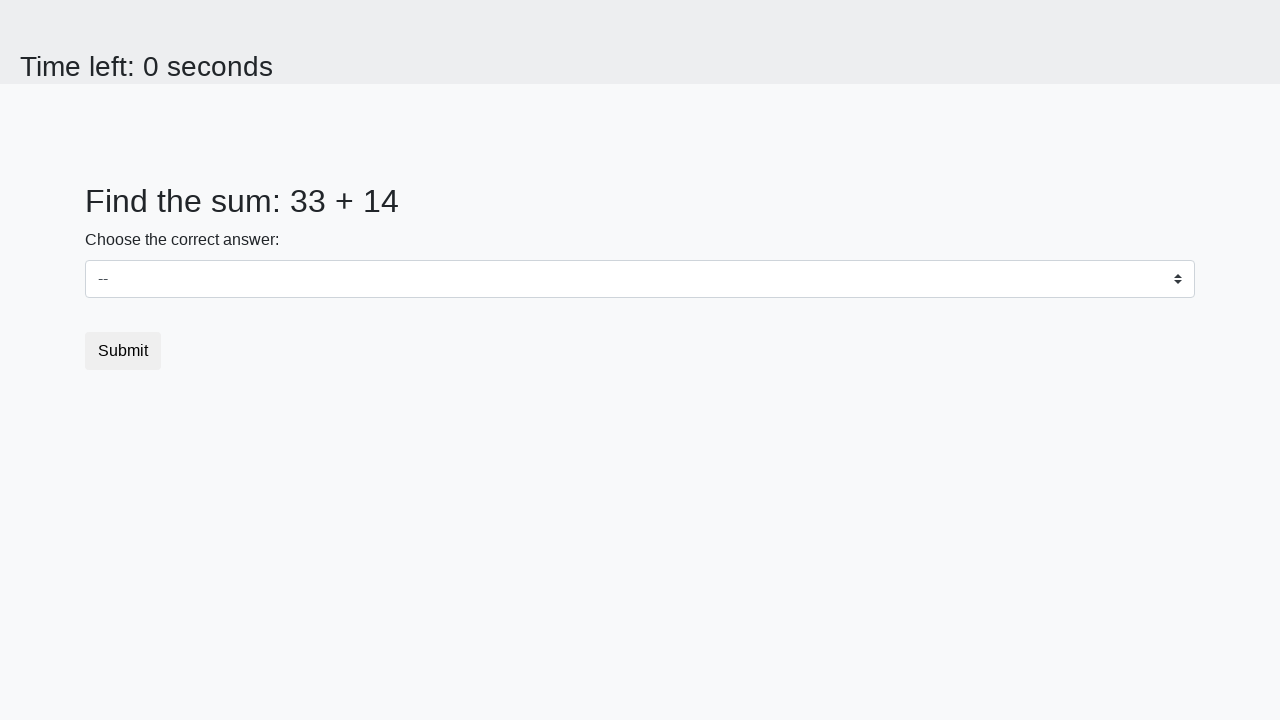

Read second number from #num2 element
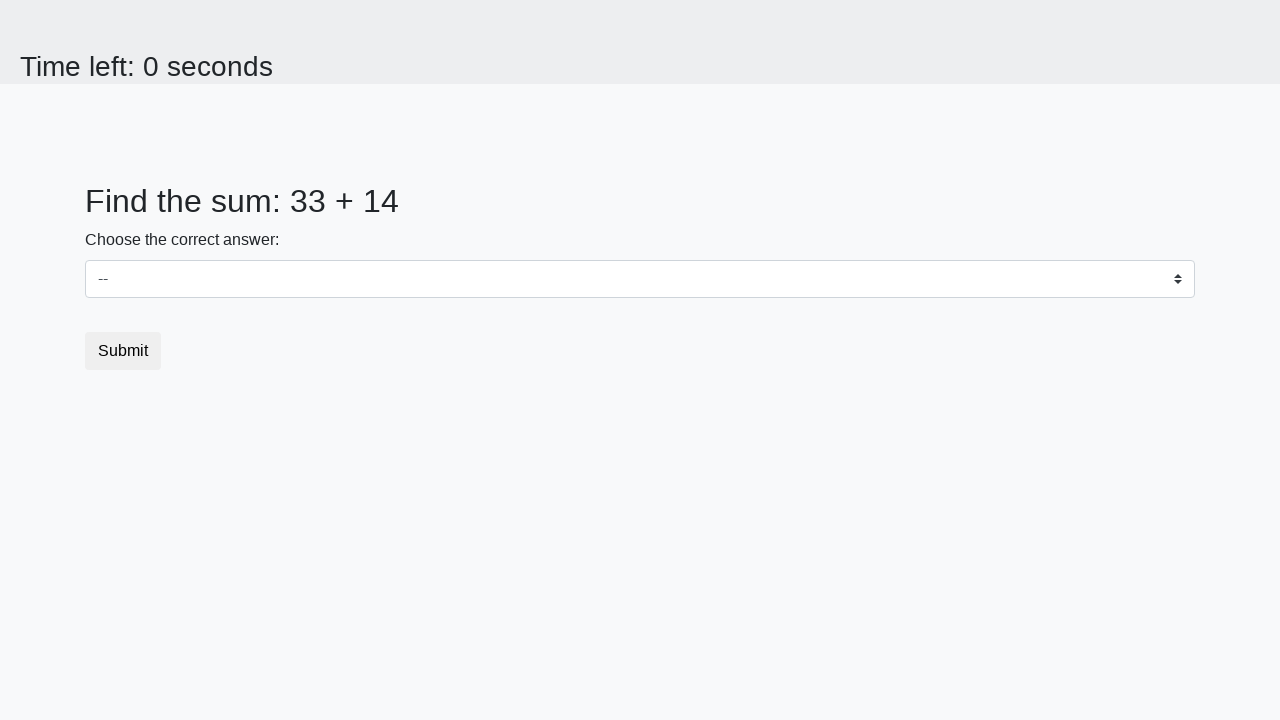

Calculated sum: 33 + 14 = 47
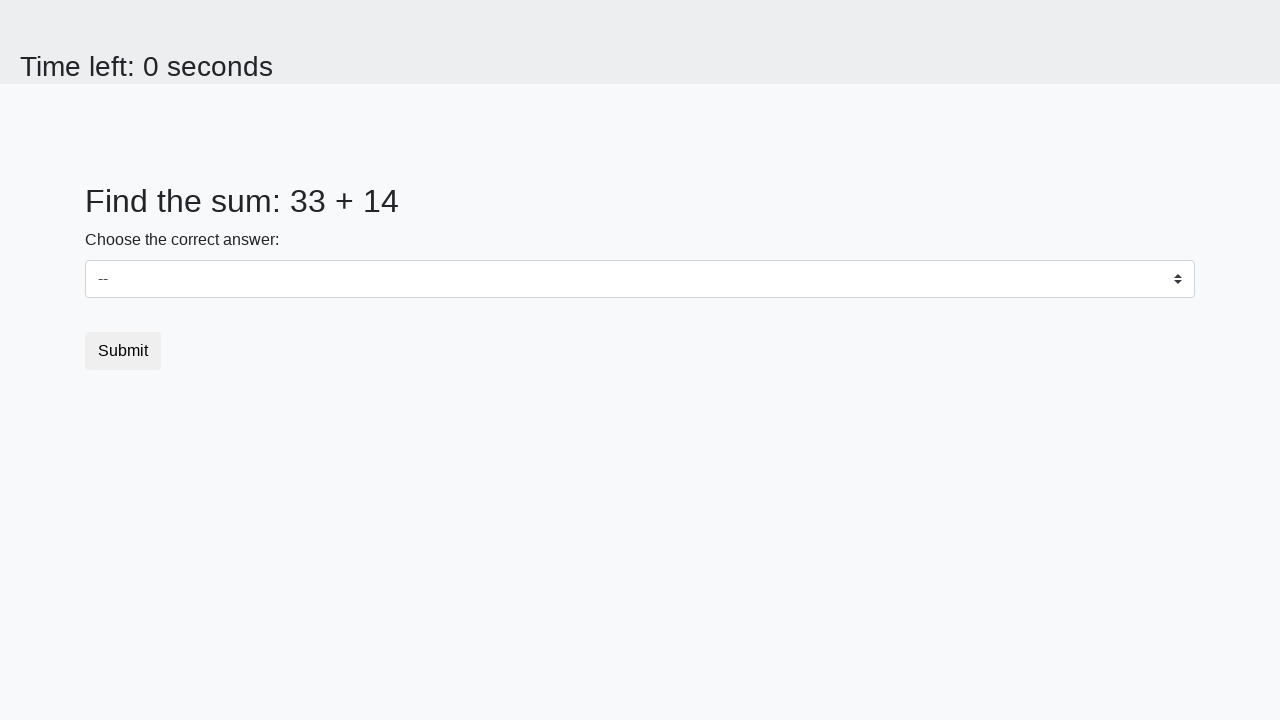

Selected calculated sum (47) from dropdown on #dropdown
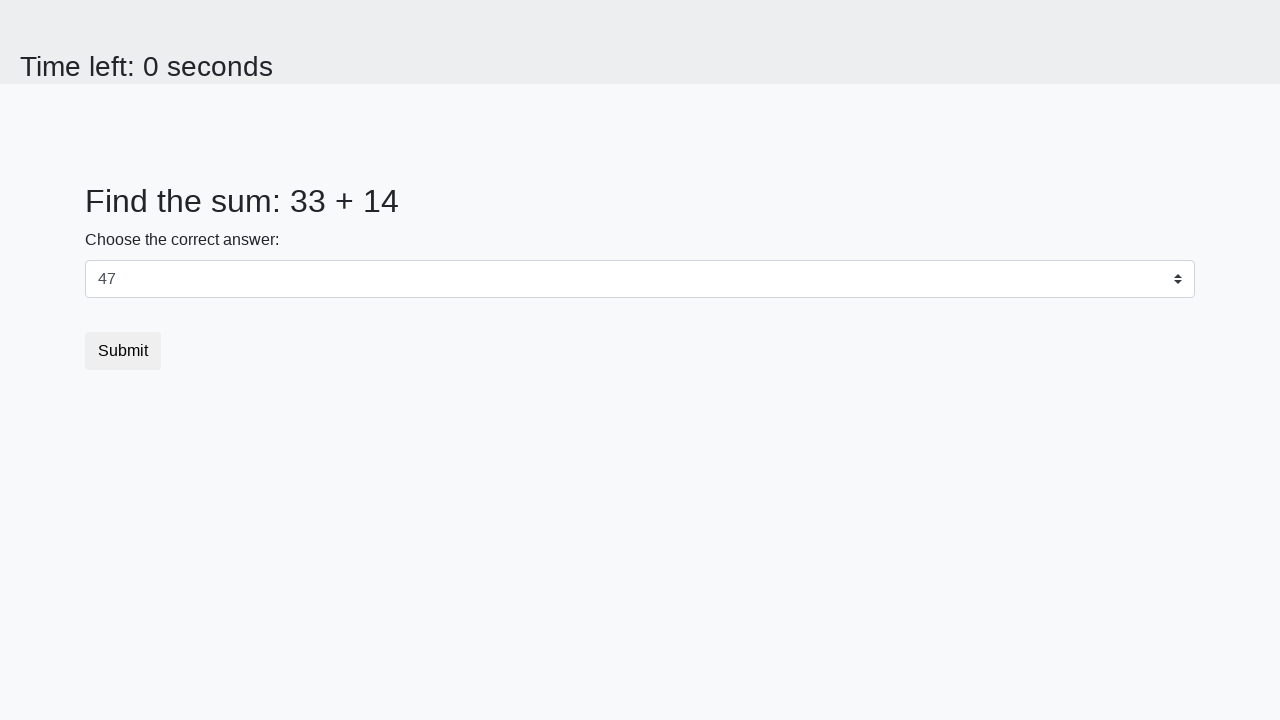

Clicked submit button to complete the math exercise at (123, 351) on button[type='submit']
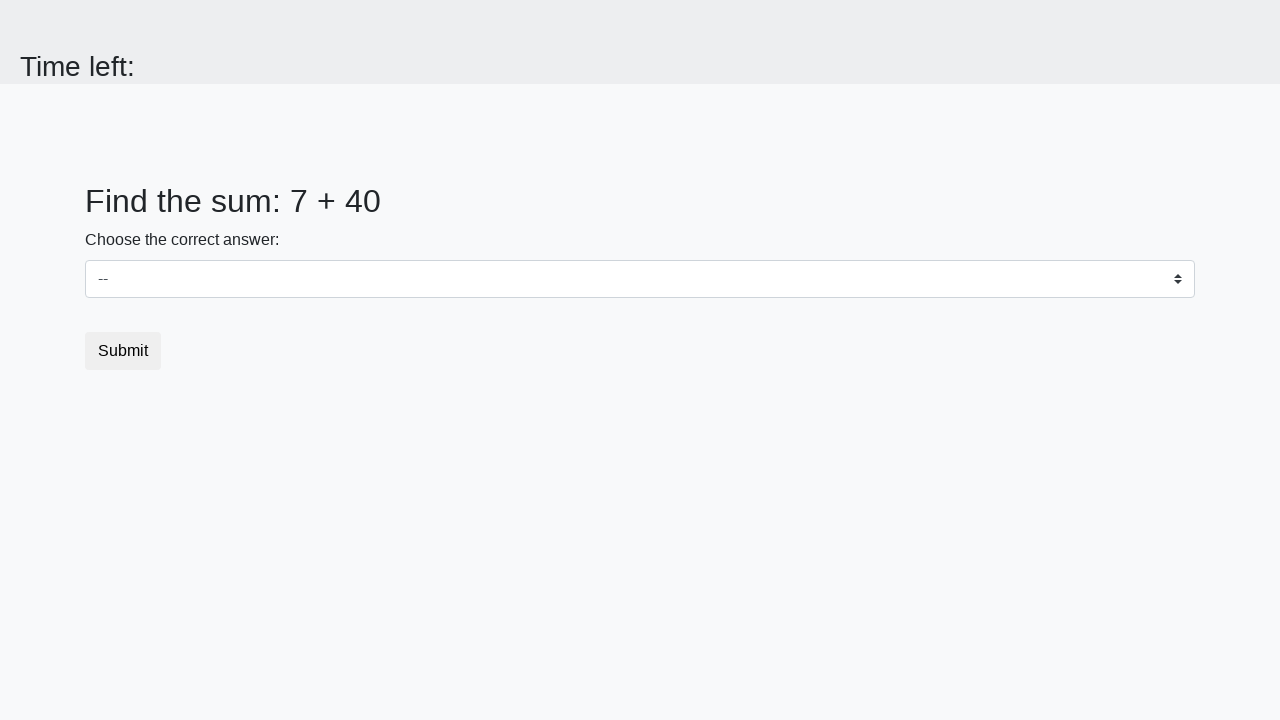

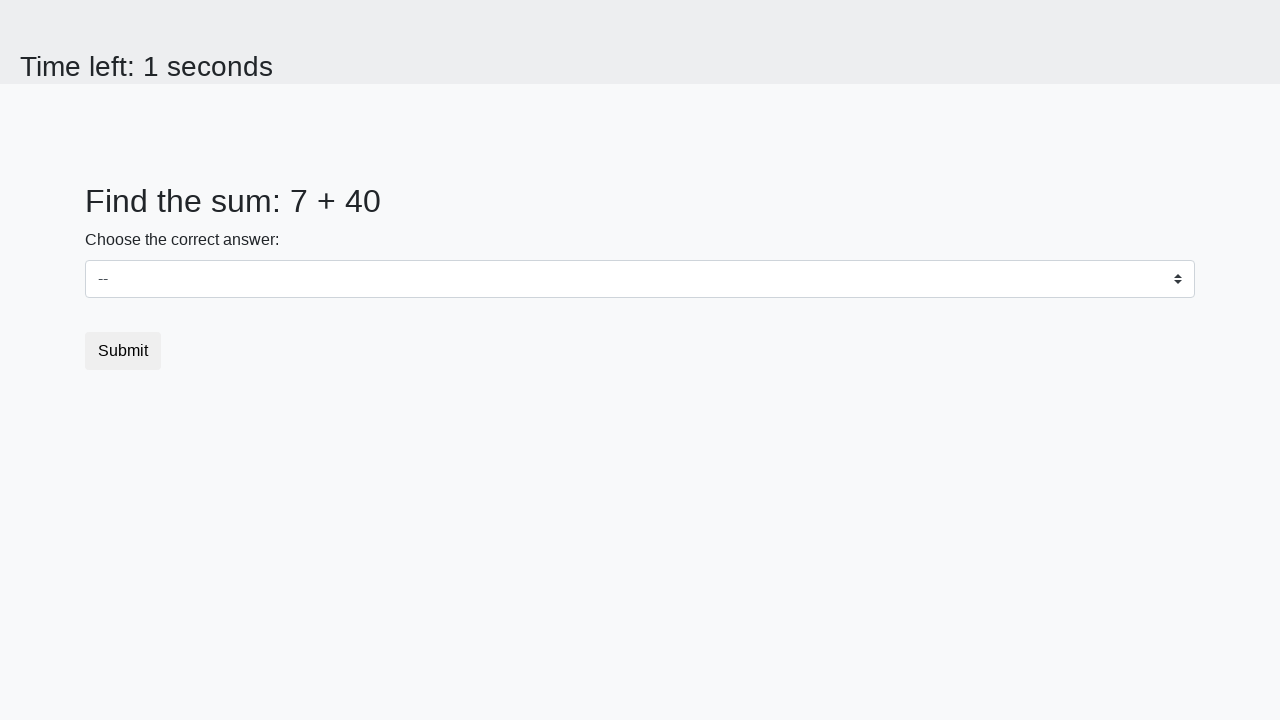